Tests W3Schools search functionality by searching for HTML Tutorial and verifying navigation to the tutorial page

Starting URL: https://www.w3schools.com/

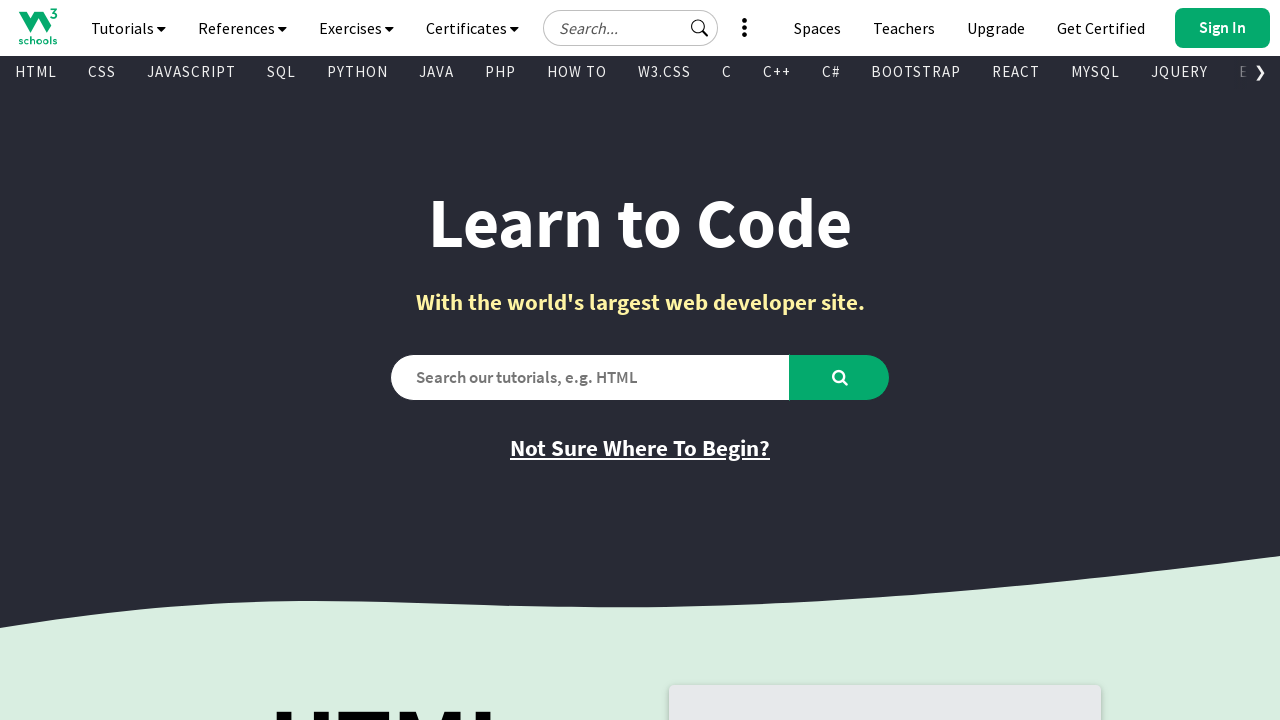

Verified initial page title is 'W3Schools Online Web Tutorials'
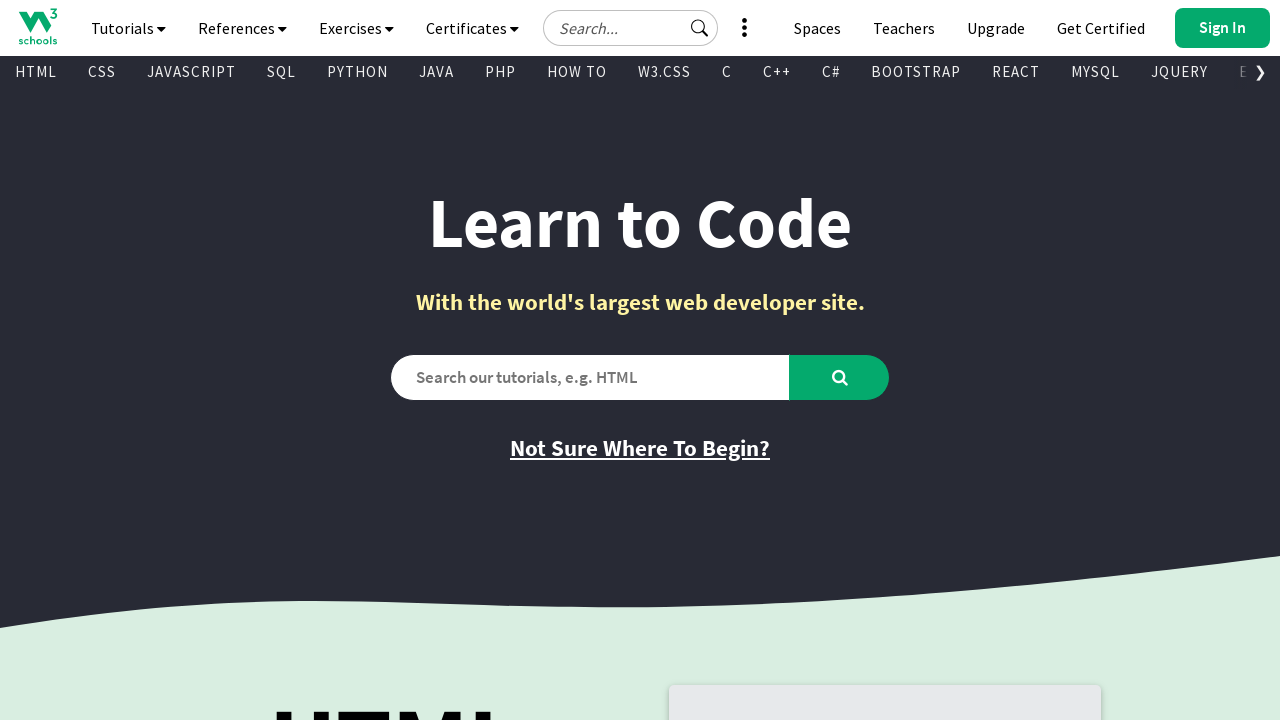

Filled search box with 'HTML Tutorial' on #search2
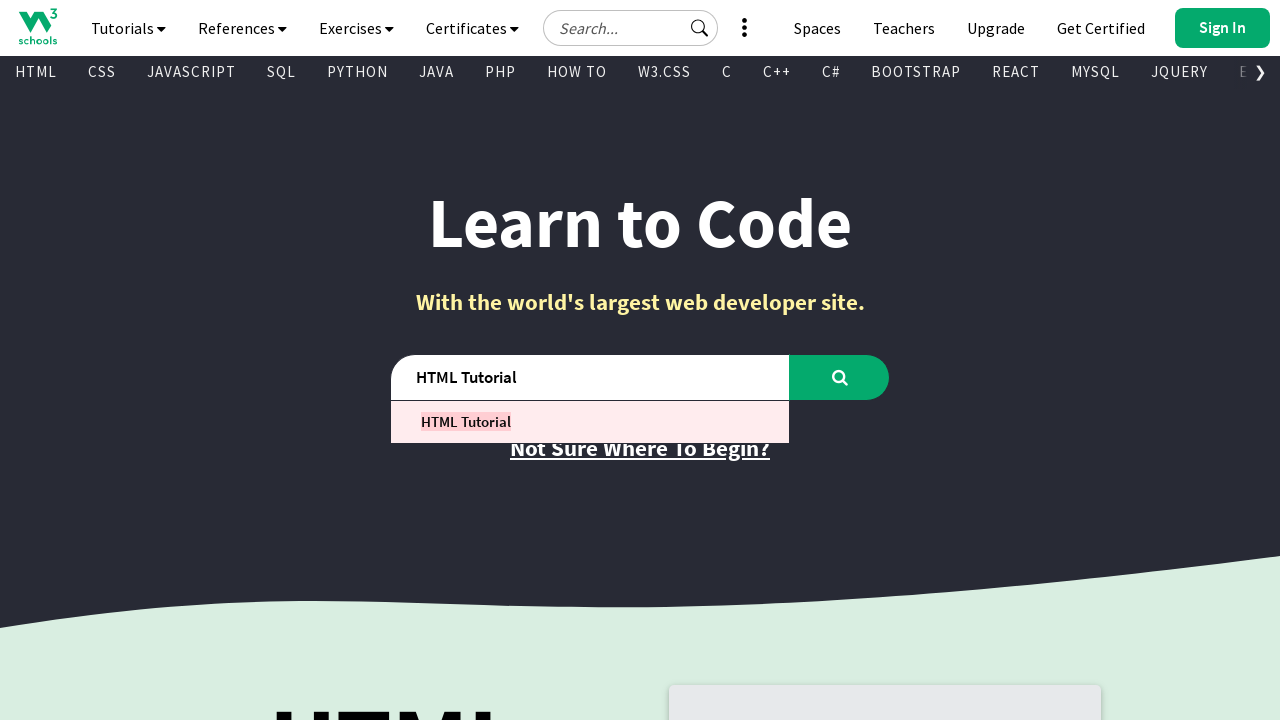

Clicked search button to search for HTML Tutorial at (840, 377) on #learntocode_searchbtn
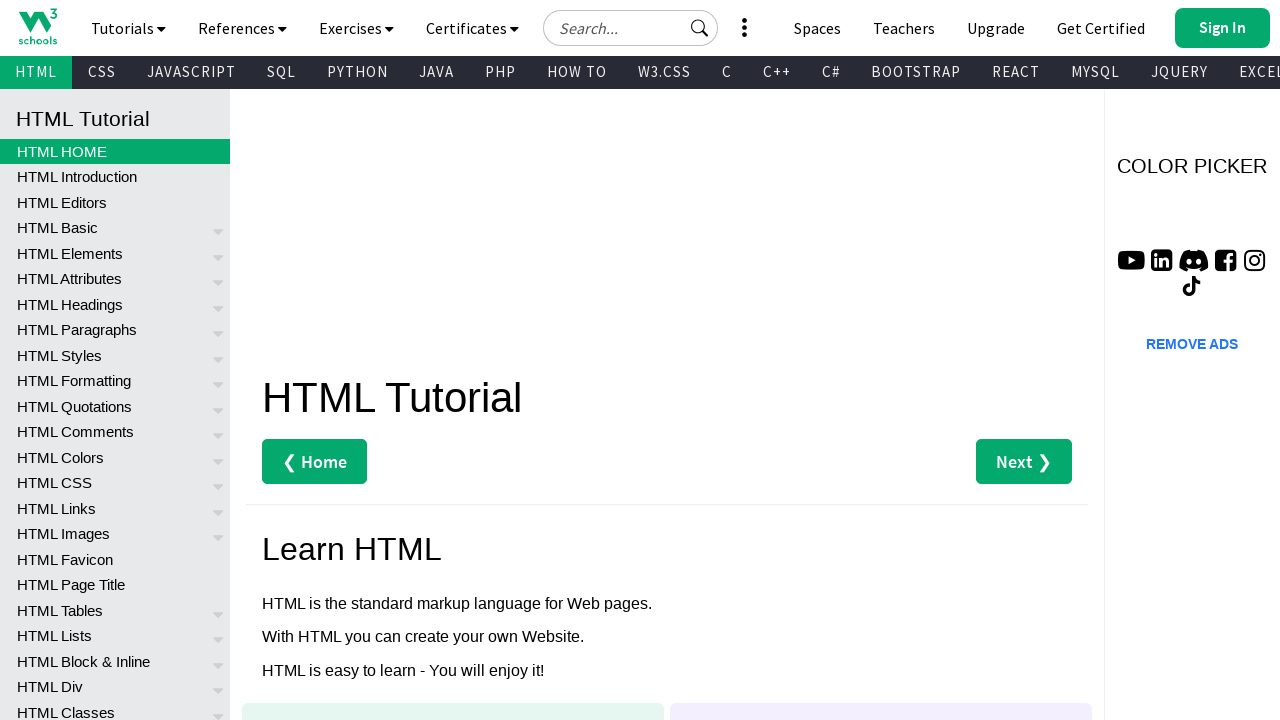

Page loaded after search
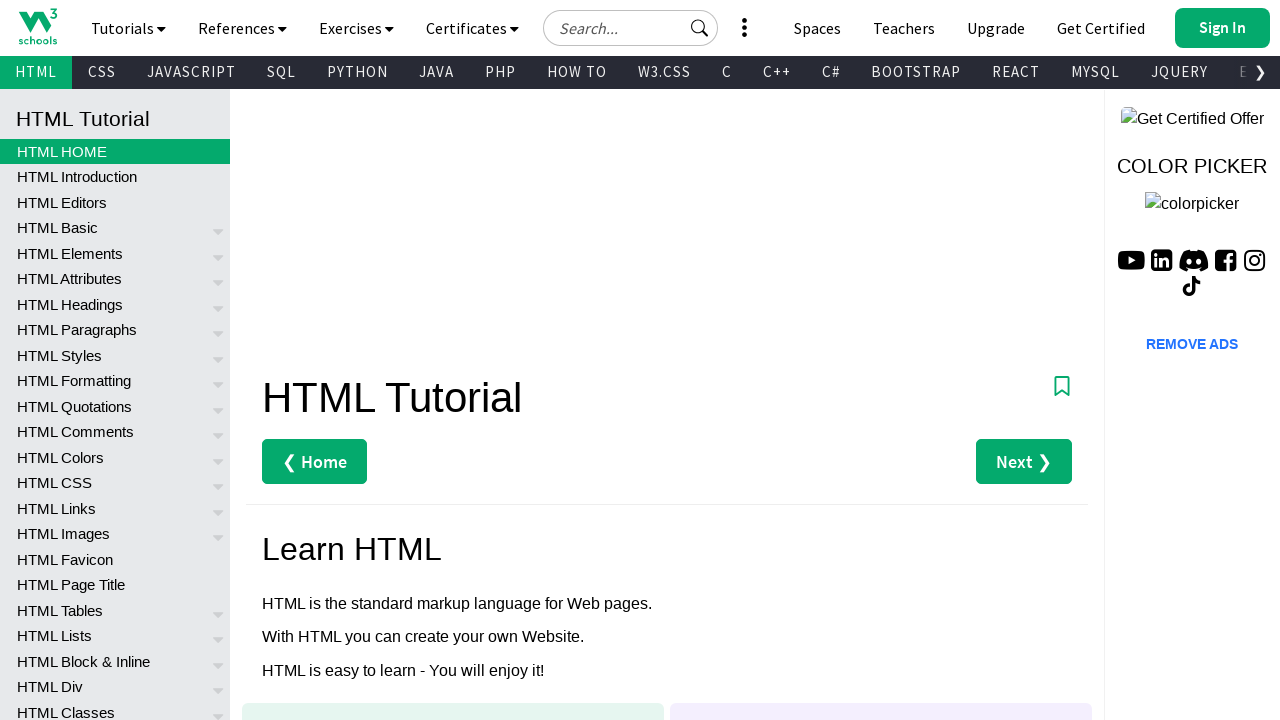

Verified page title is 'HTML Tutorial' after navigation
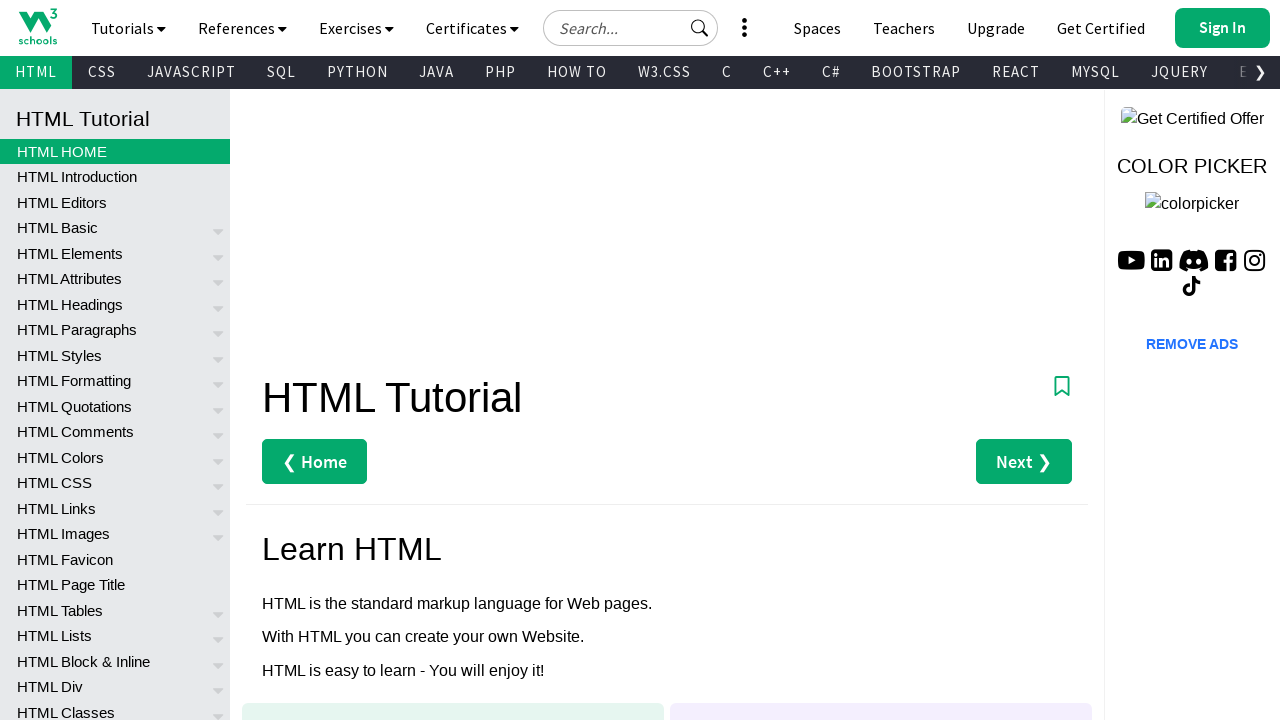

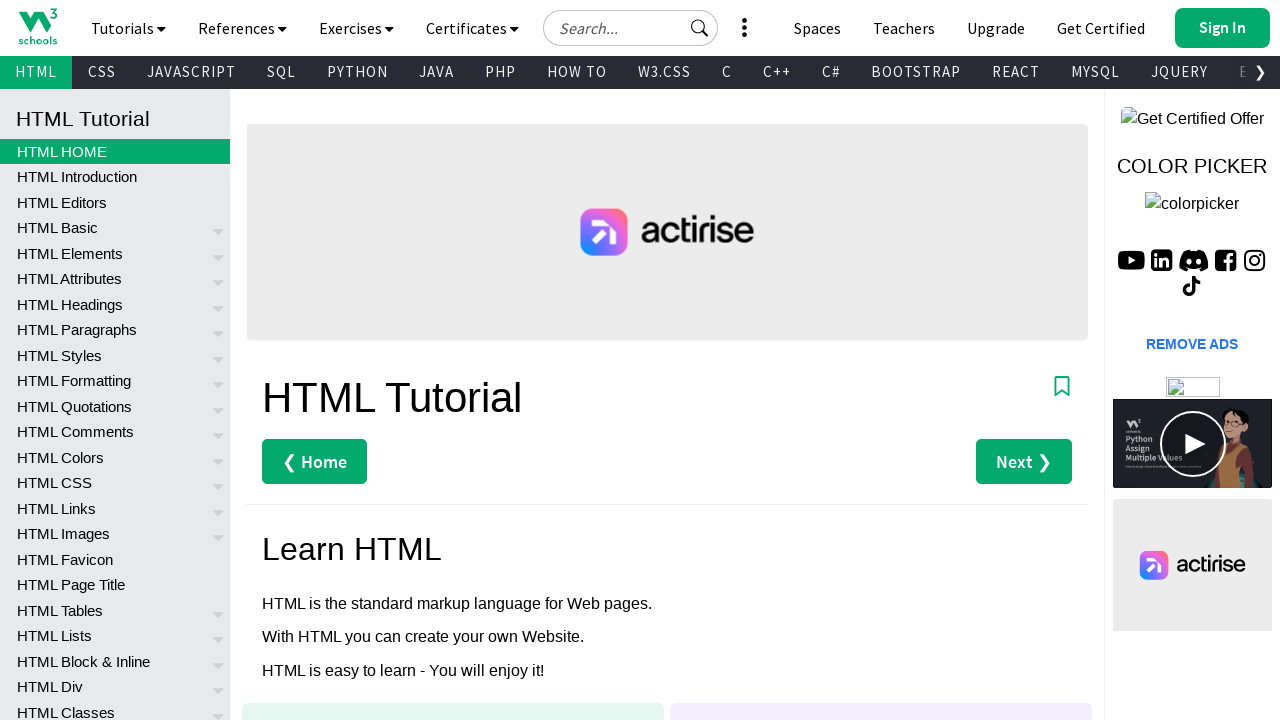